Navigates to DemoQA homepage and clicks on the "Book Store Application" card from the available tool cards.

Starting URL: https://demoqa.com/

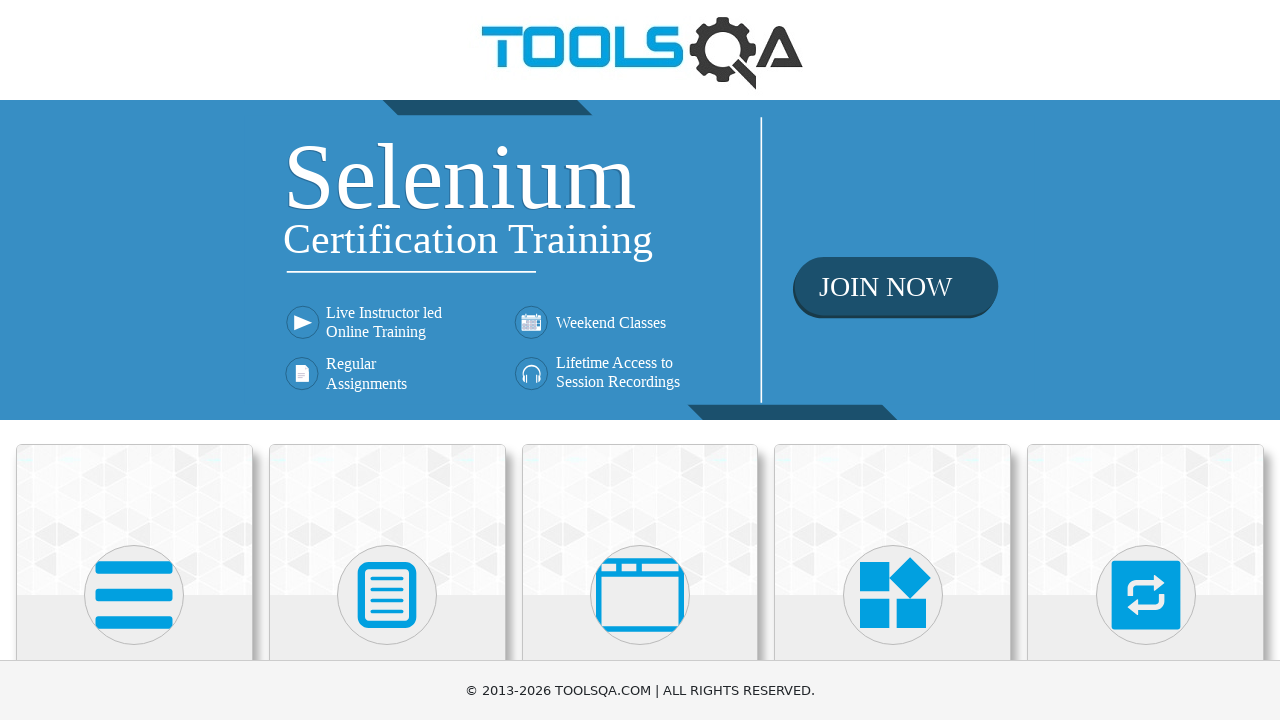

Waited for card elements to load
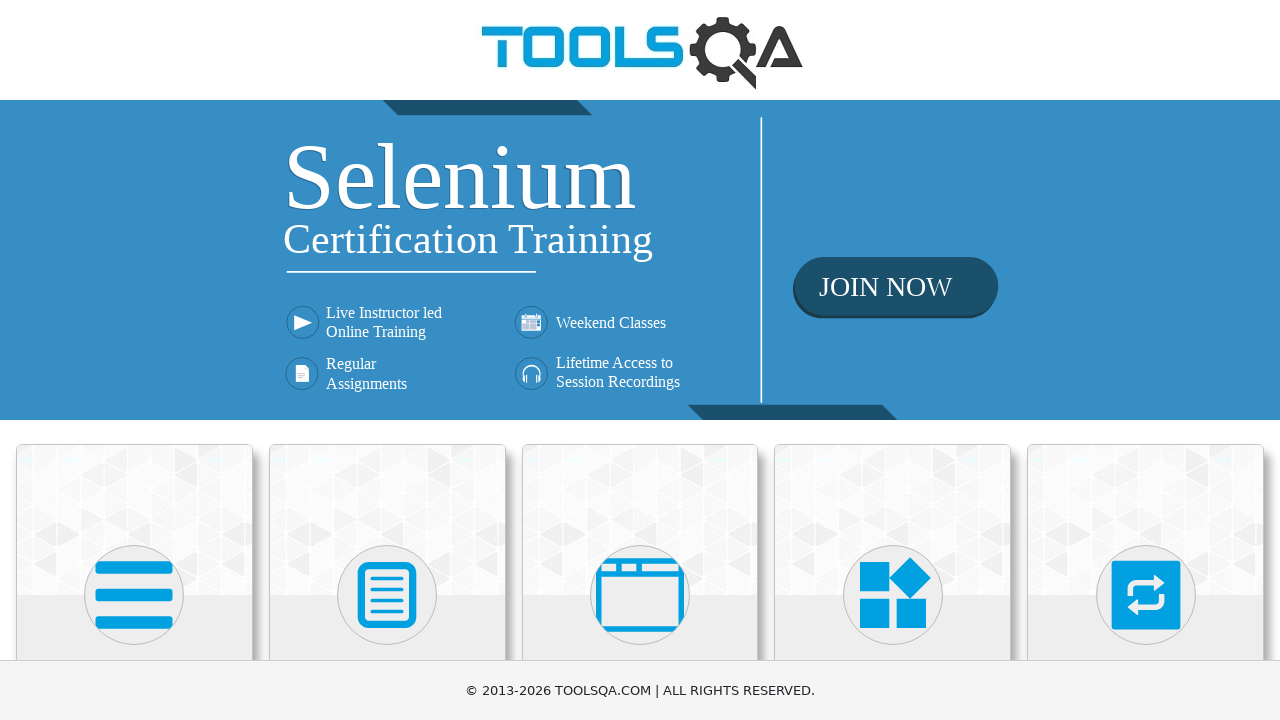

Located all card-body elements
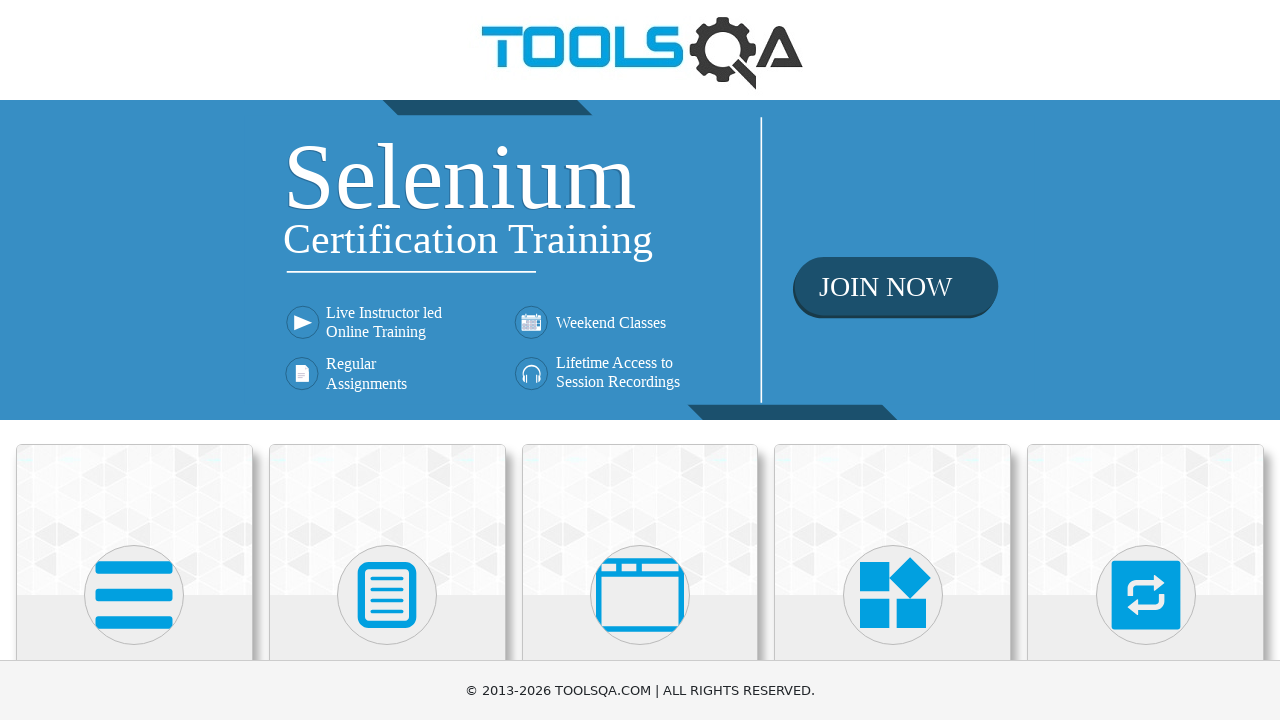

Found 6 tool cards on the page
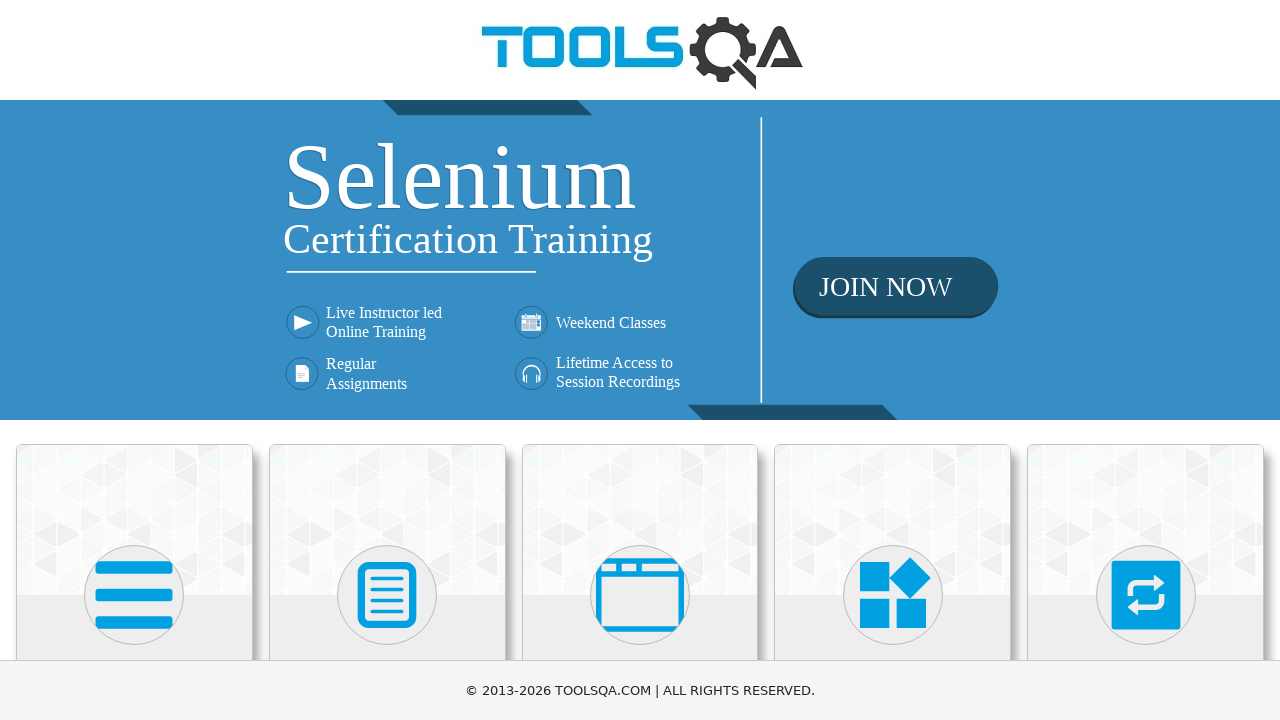

Clicked on the 'Book Store Application' card at (134, 465) on .card-body >> nth=5
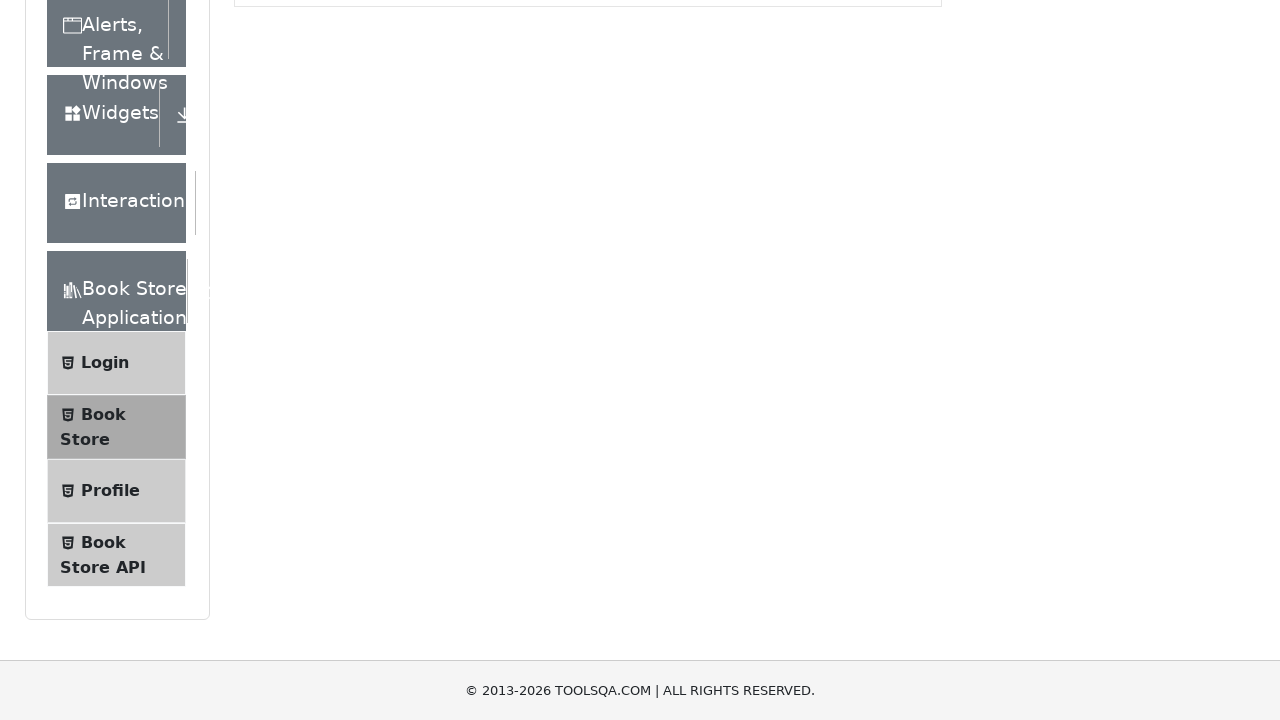

Waited for page navigation to complete (networkidle)
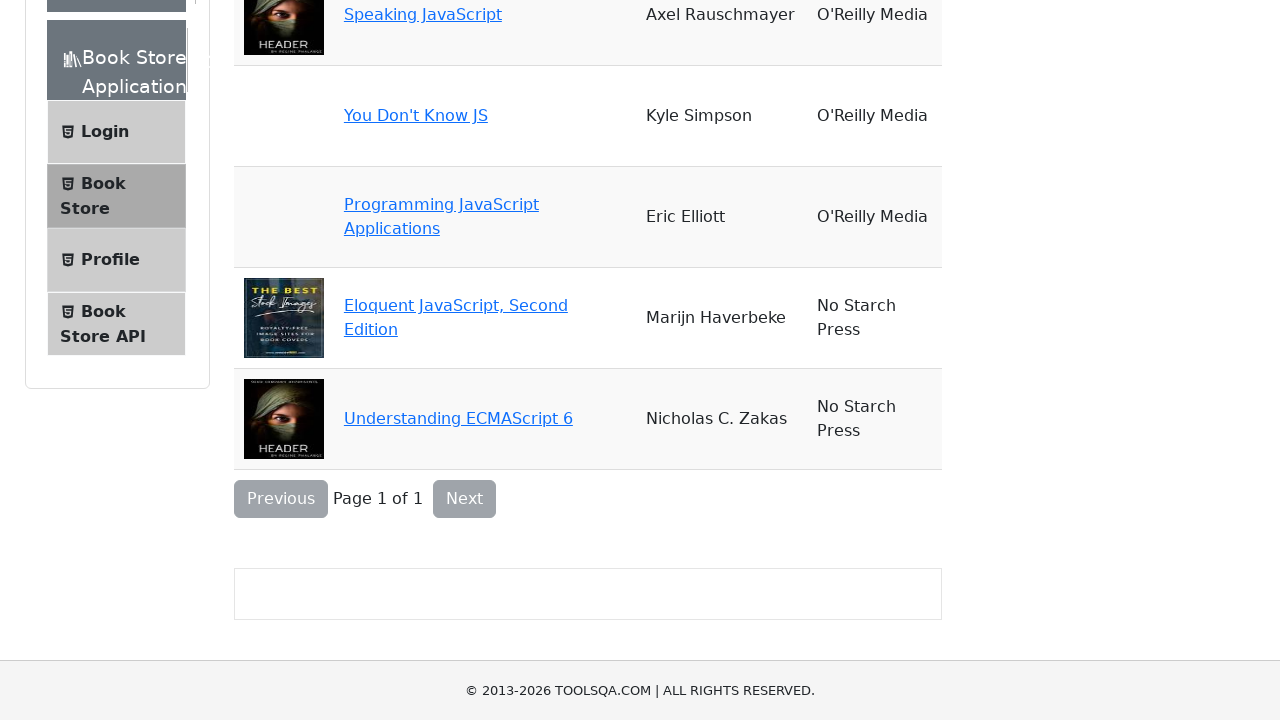

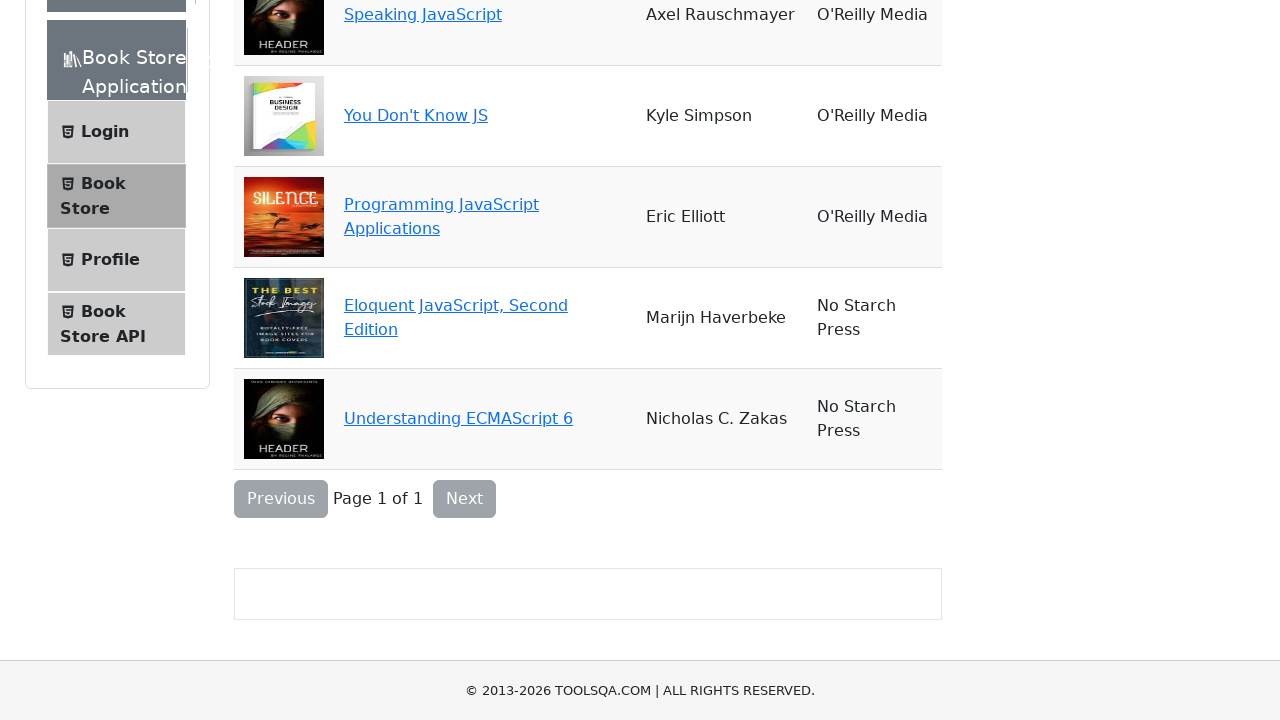